Tests drag-and-drop functionality on jQuery UI's droppable demo page by switching to an iframe and performing a click-and-hold action on the draggable element.

Starting URL: https://jqueryui.com/droppable/

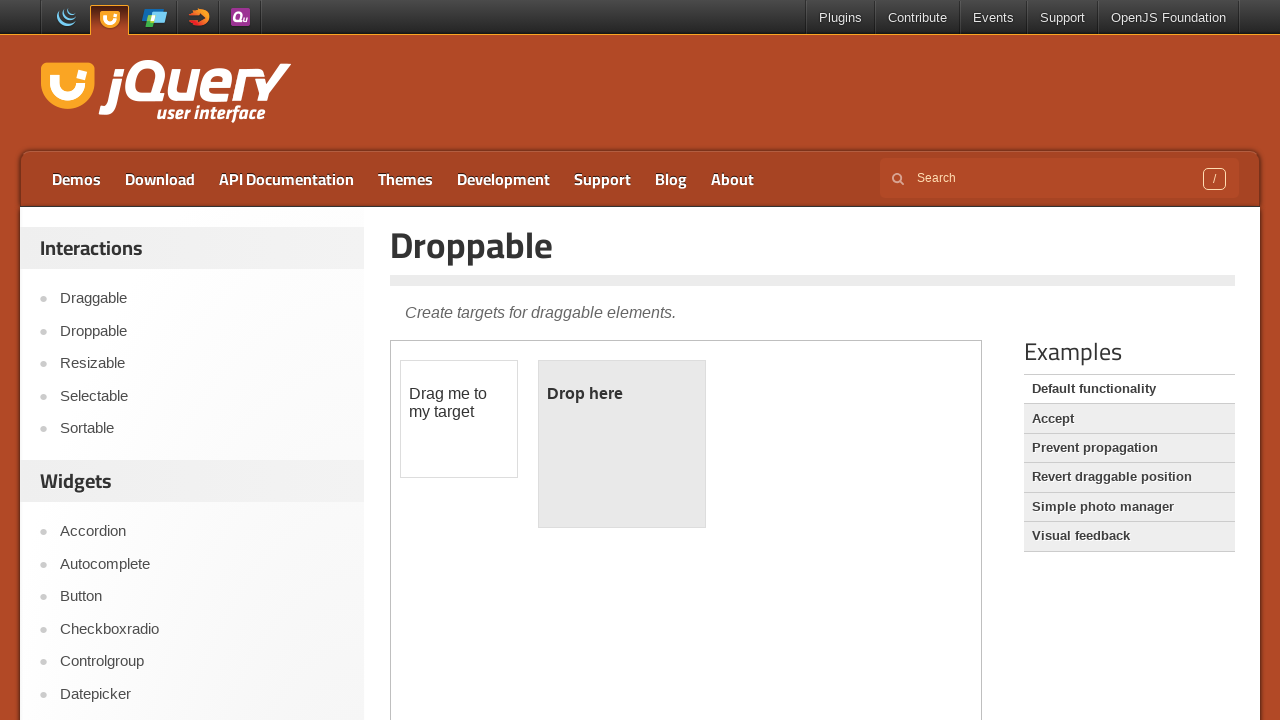

Navigated to jQuery UI droppable demo page
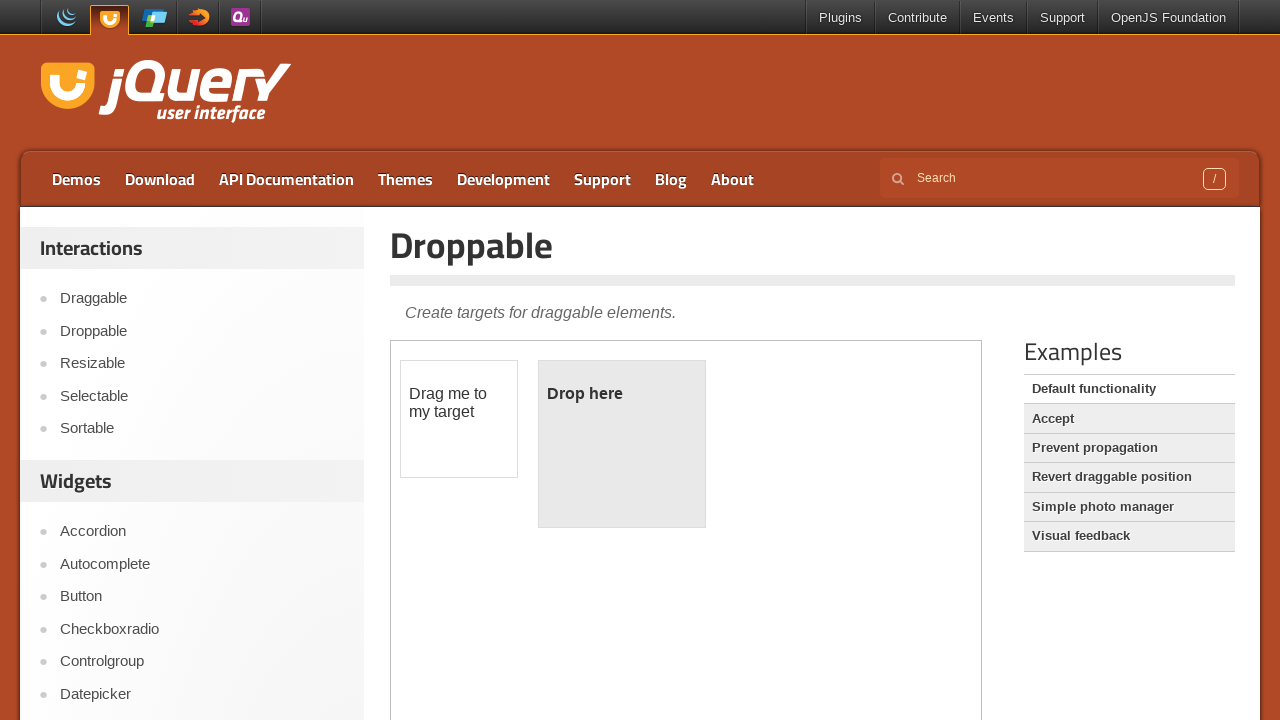

Located and switched to the demo iframe
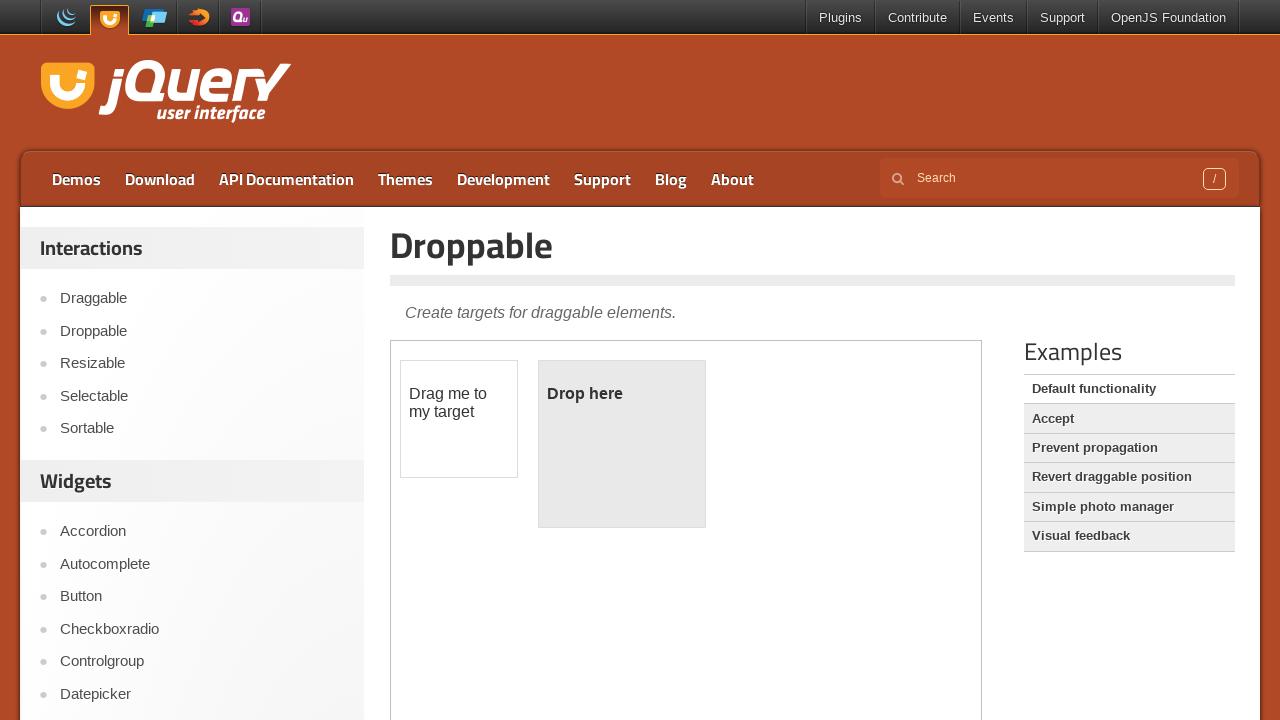

Located the draggable element with ID 'draggable'
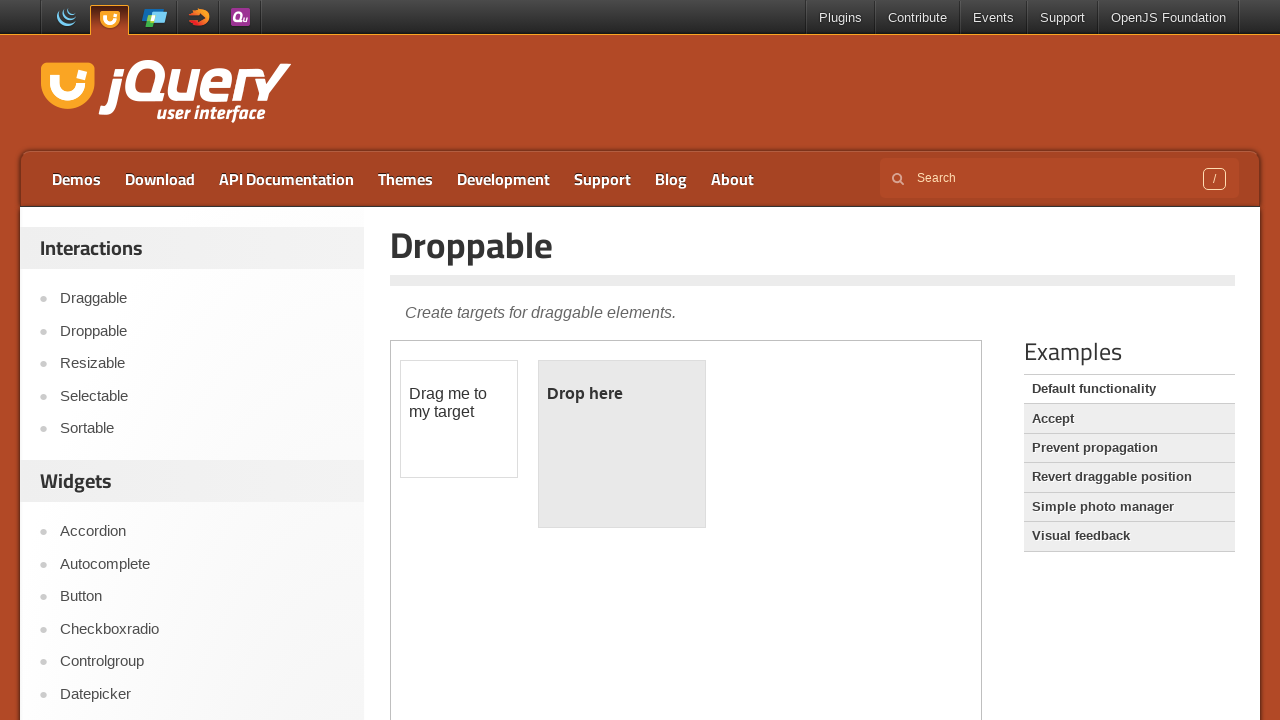

Located the droppable target element with ID 'droppable'
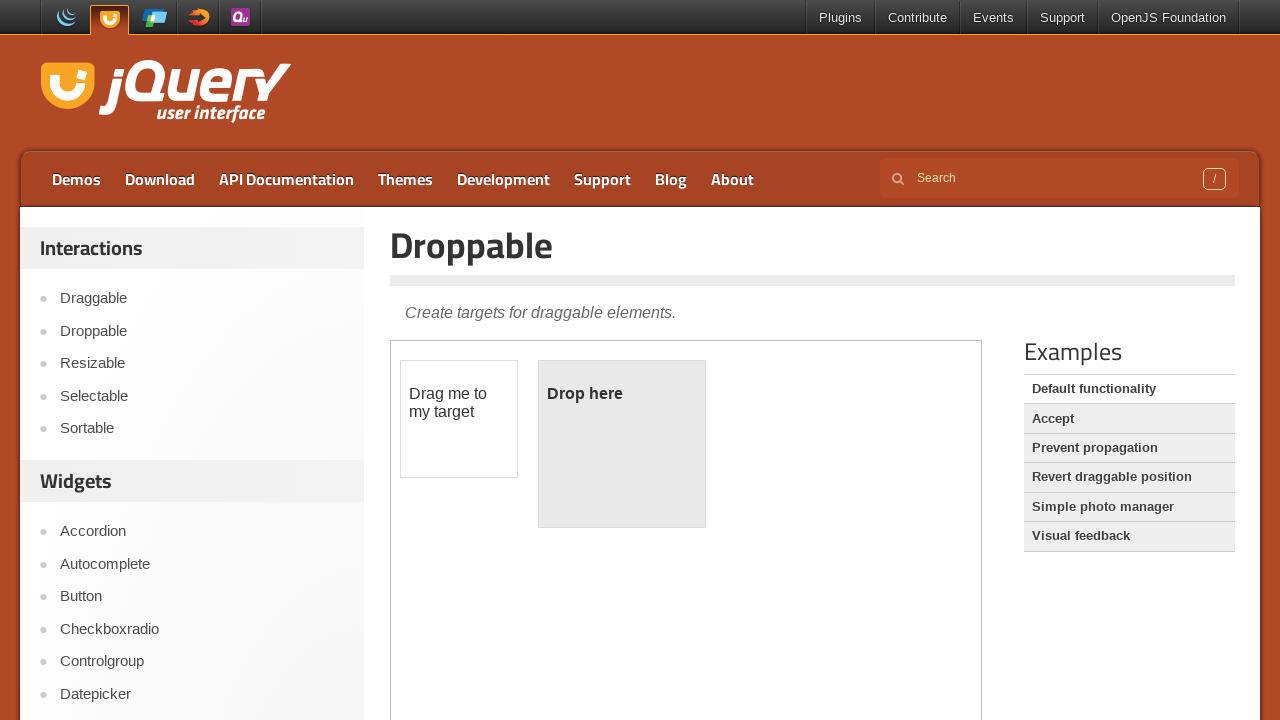

Performed click-and-hold drag action from draggable element to droppable target at (622, 444)
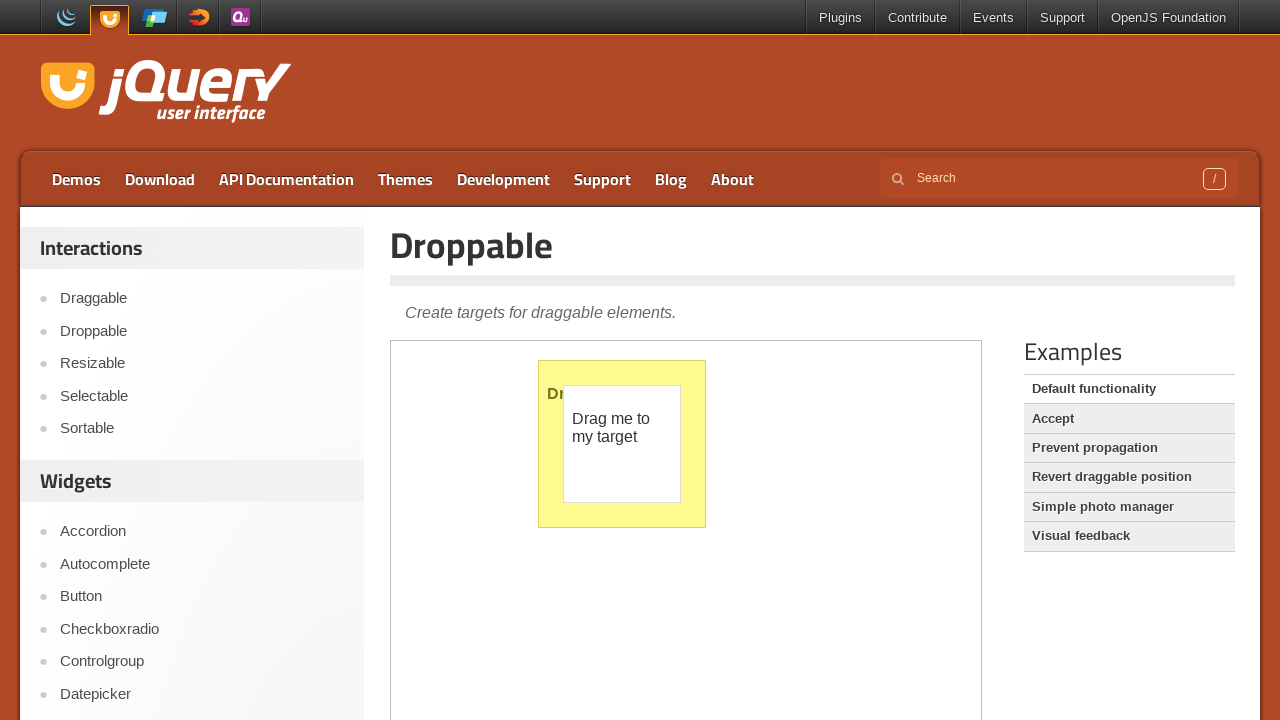

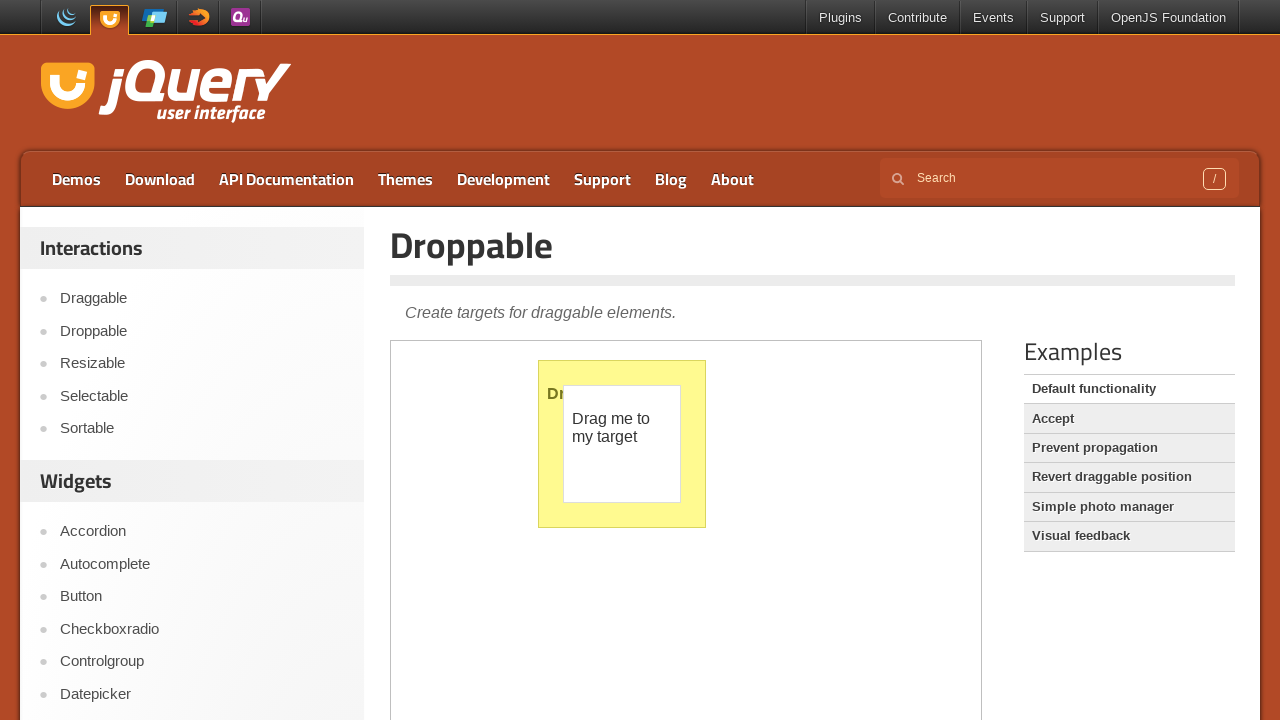